Tests sorting the Due column in descending order by clicking the column header twice

Starting URL: http://the-internet.herokuapp.com/tables

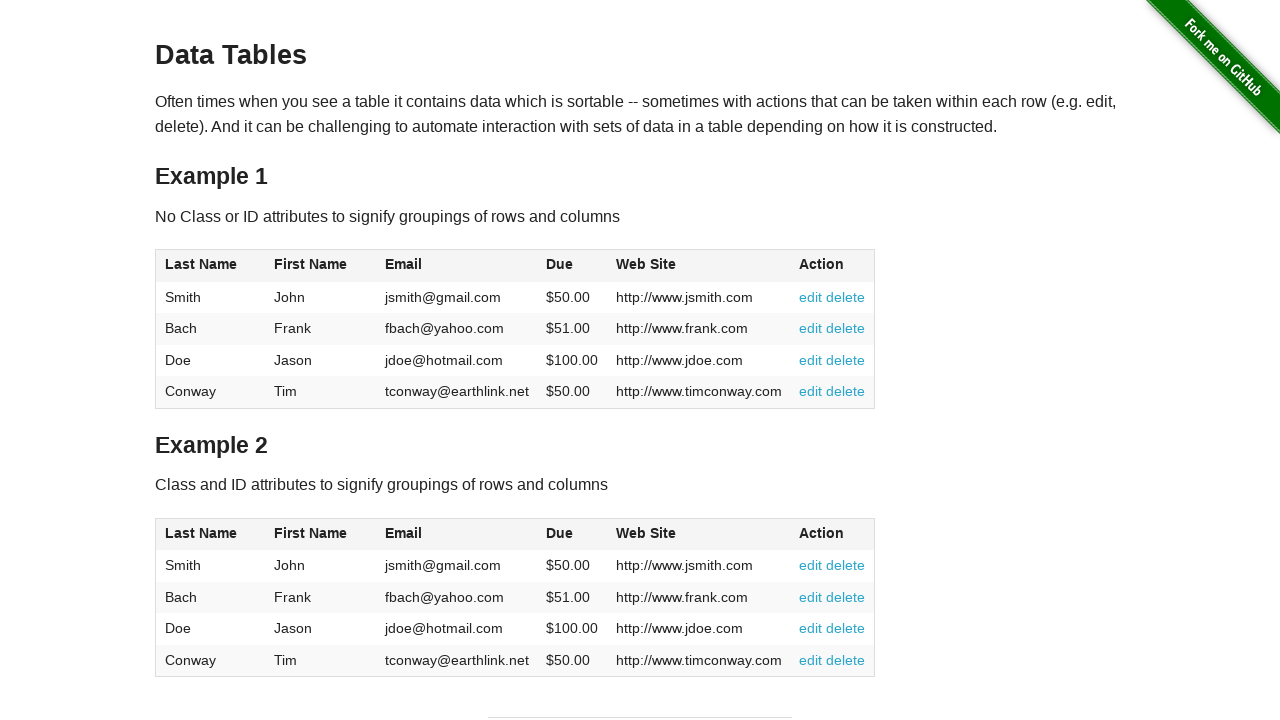

Clicked Due column header to sort ascending at (572, 266) on #table1 thead tr th:nth-of-type(4)
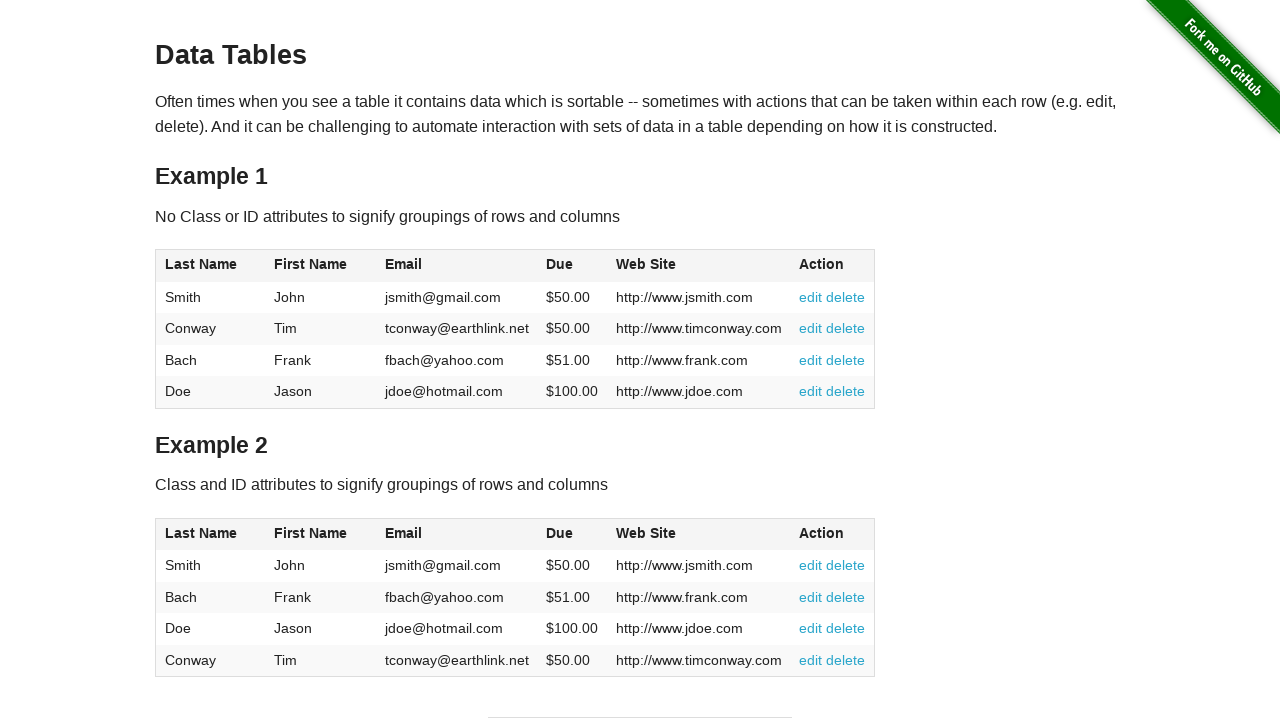

Clicked Due column header again to sort descending at (572, 266) on #table1 thead tr th:nth-of-type(4)
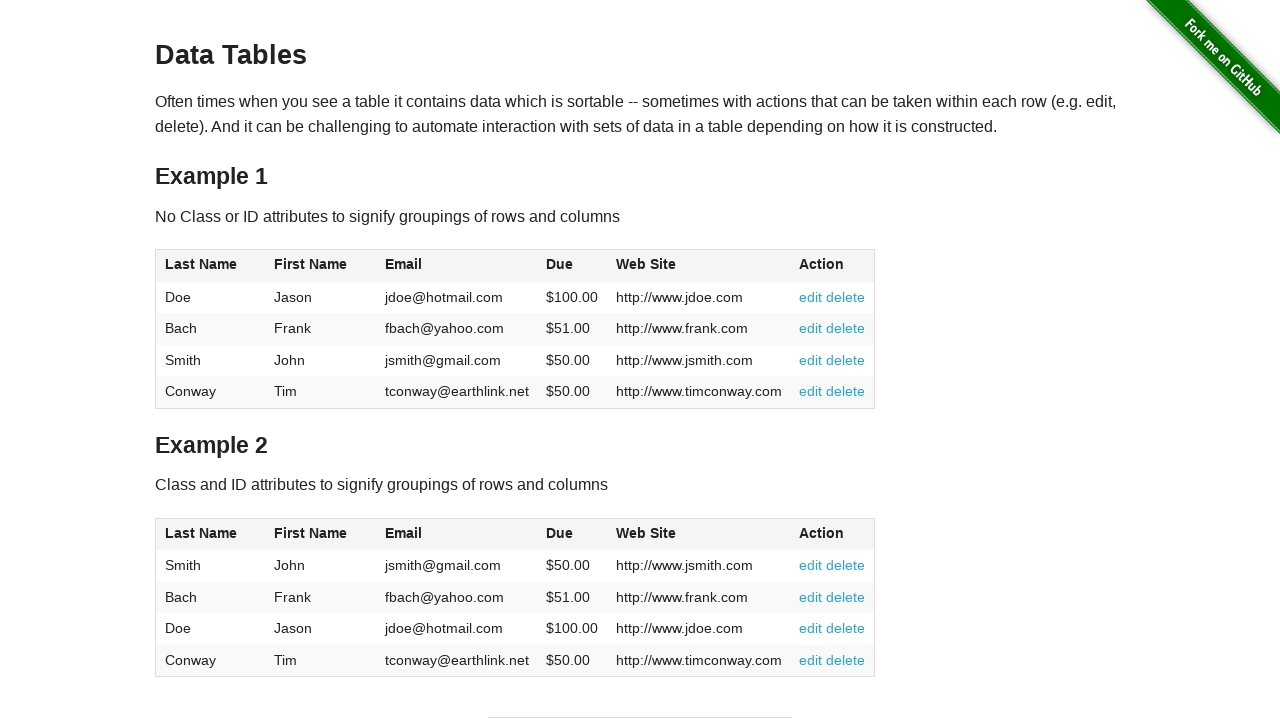

Verified table sorted with Due column visible in descending order
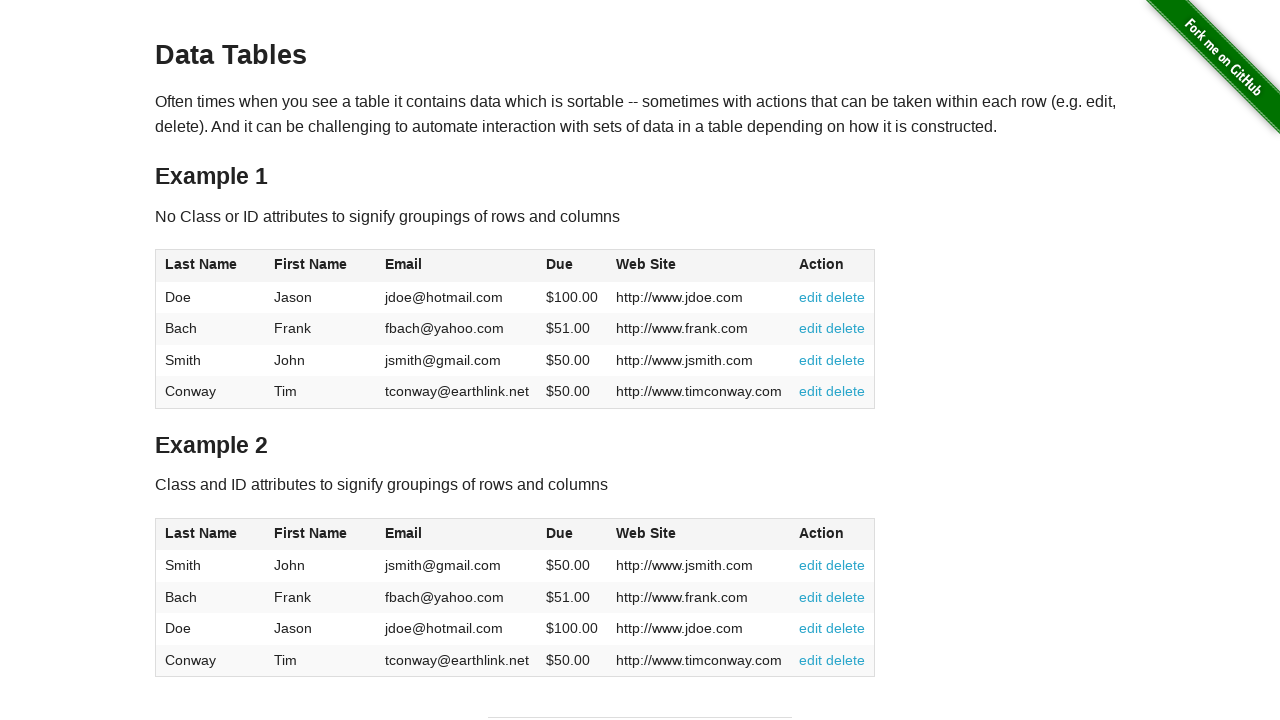

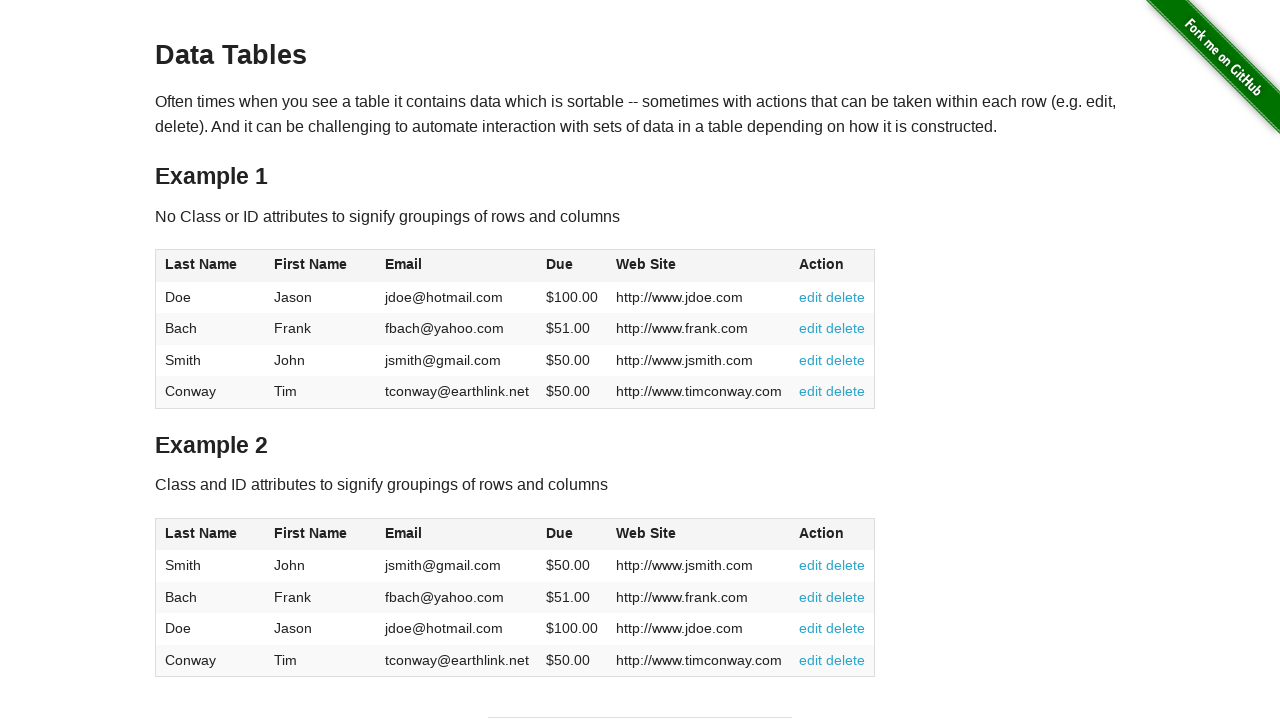